Tests notes application by adding multiple notes and interacting with note list

Starting URL: https://testpages.eviltester.com/styled/apps/notes/simplenotes.html

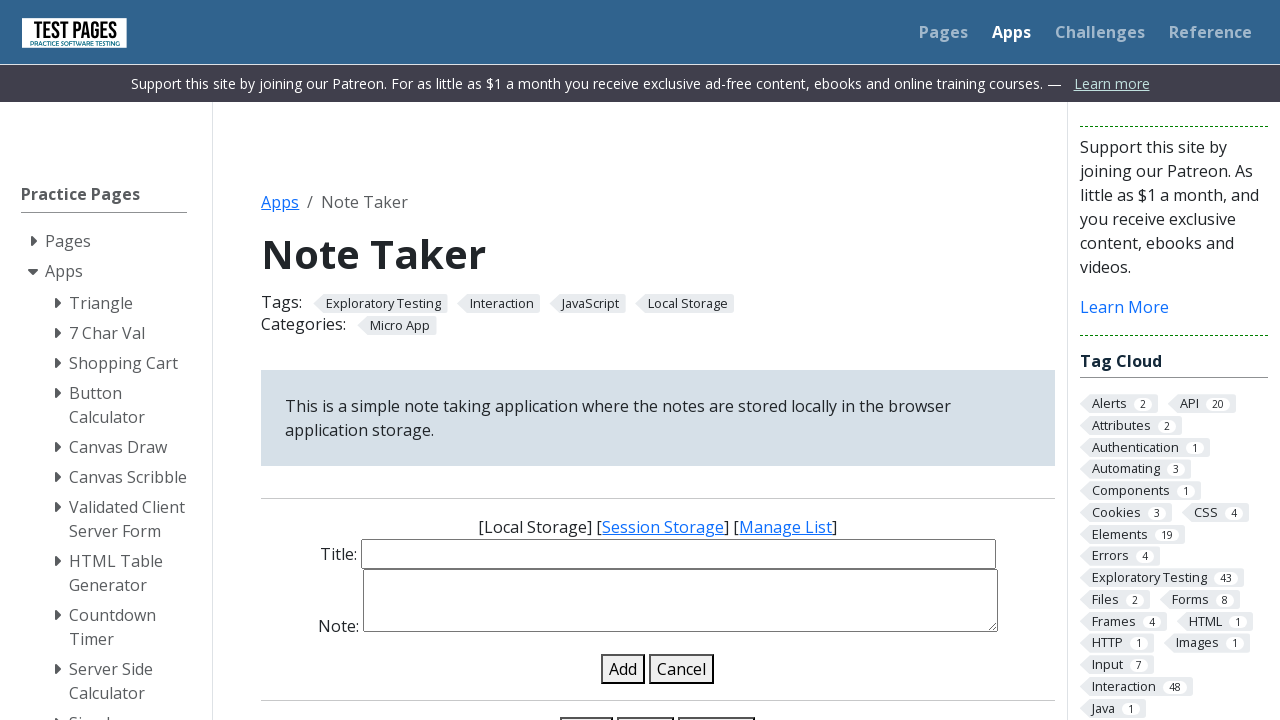

Filled note title input with 'Shopping List' on input#note-title-input
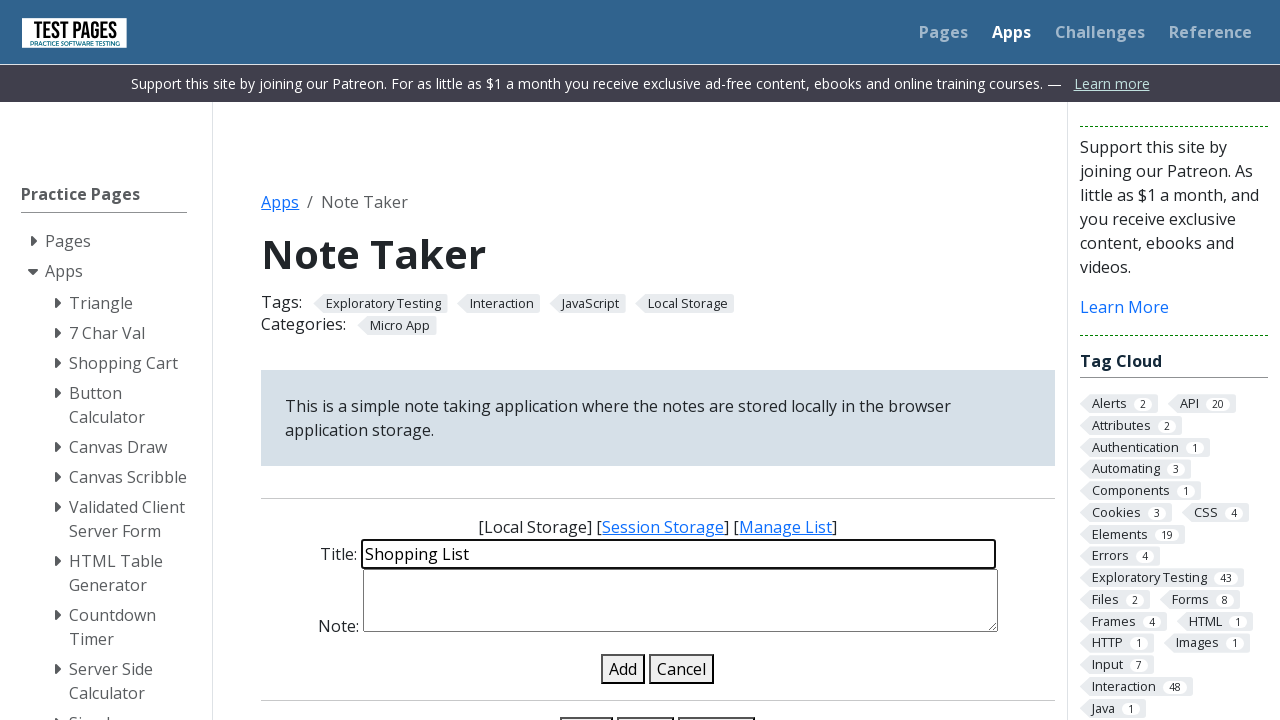

Filled note details input with shopping items on textarea#note-details-input
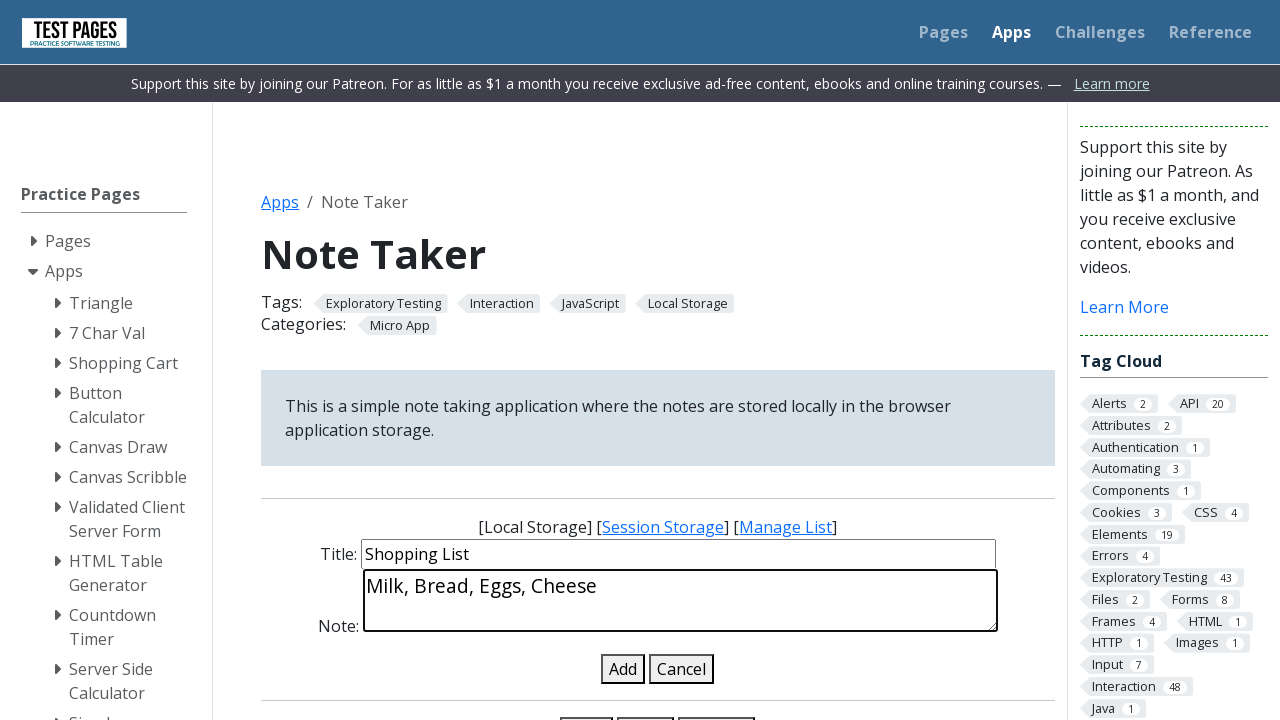

Clicked add note button to create first note at (623, 669) on button#add-note
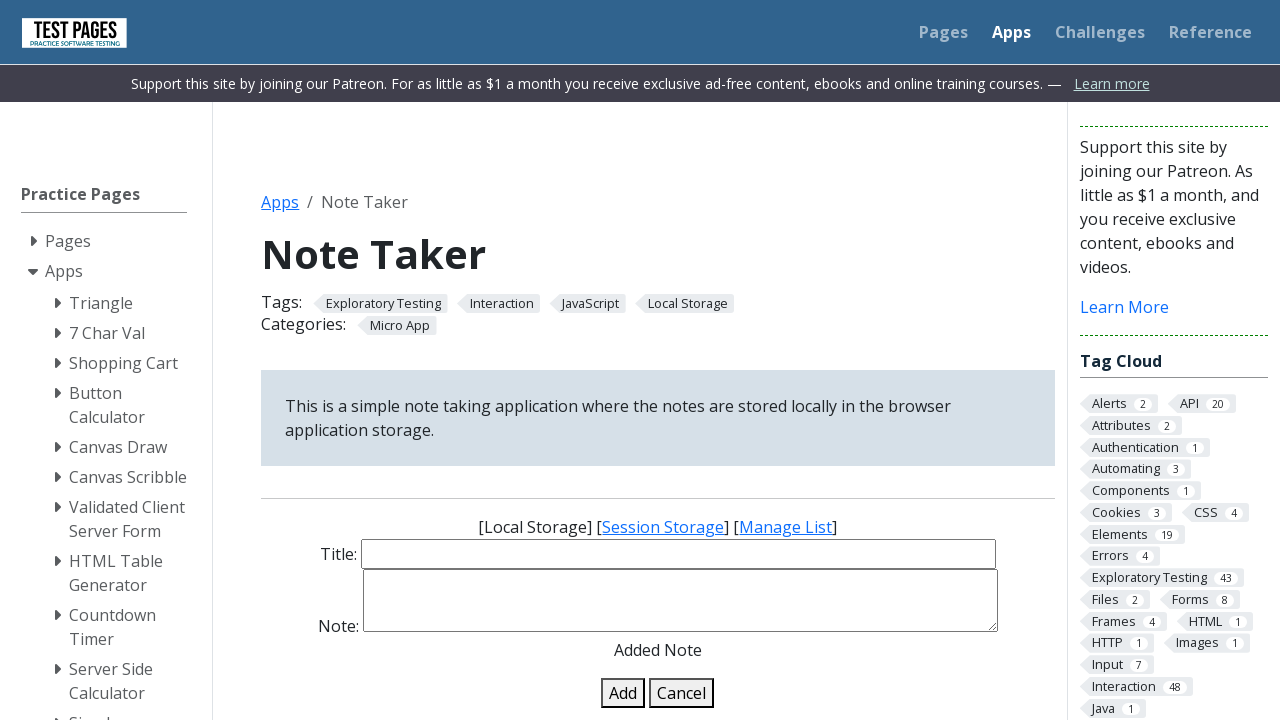

Cleared note title input field on input#note-title-input
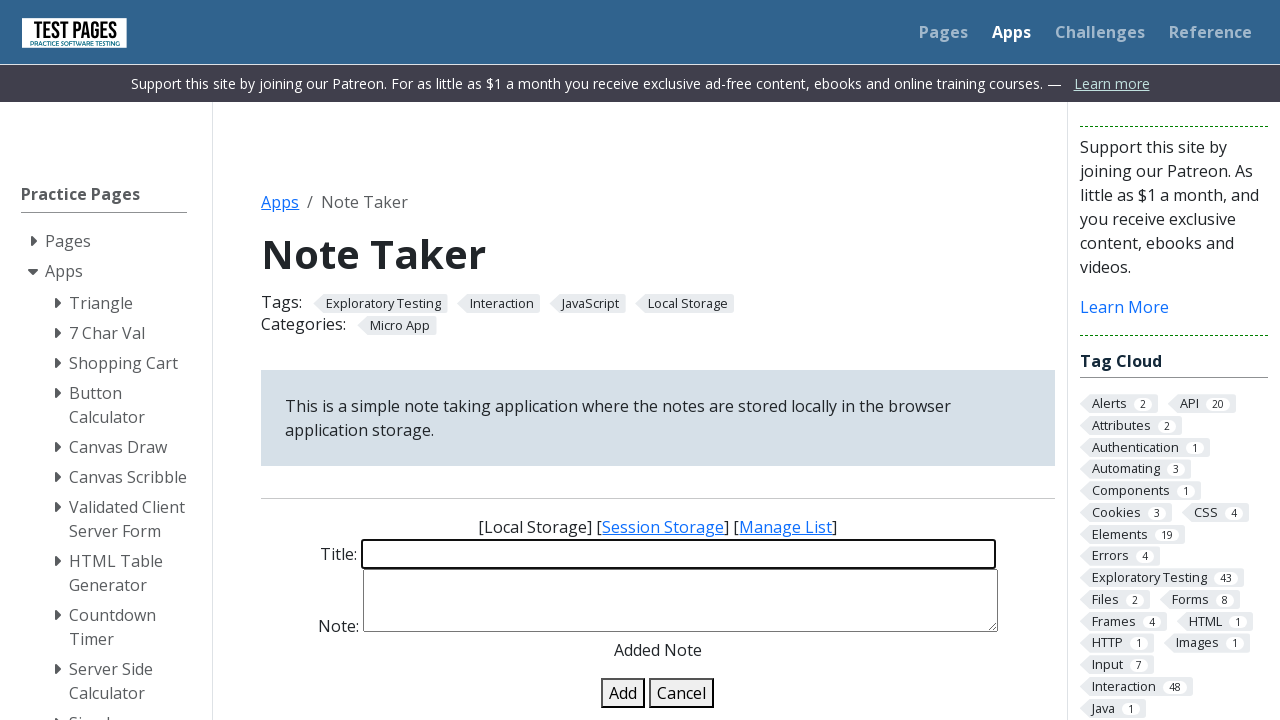

Cleared note details input field on textarea#note-details-input
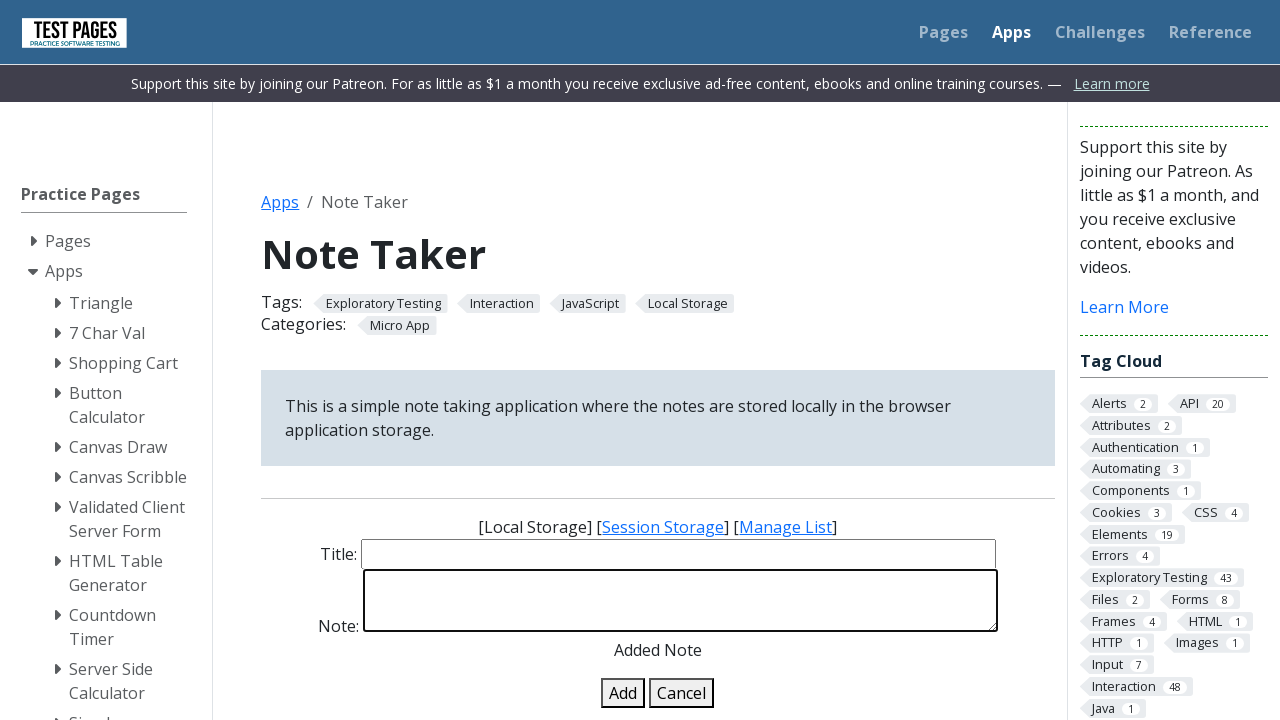

Filled note title input with 'Todo Items' on input#note-title-input
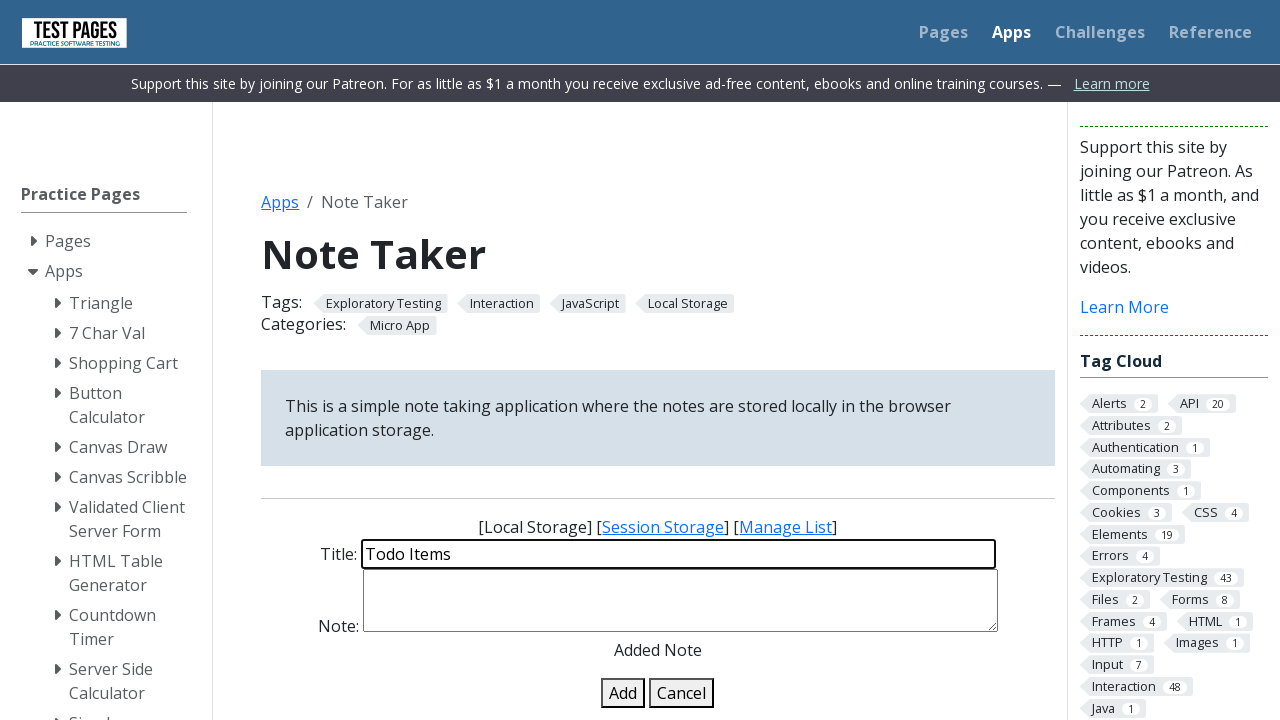

Filled note details input with todo list items on textarea#note-details-input
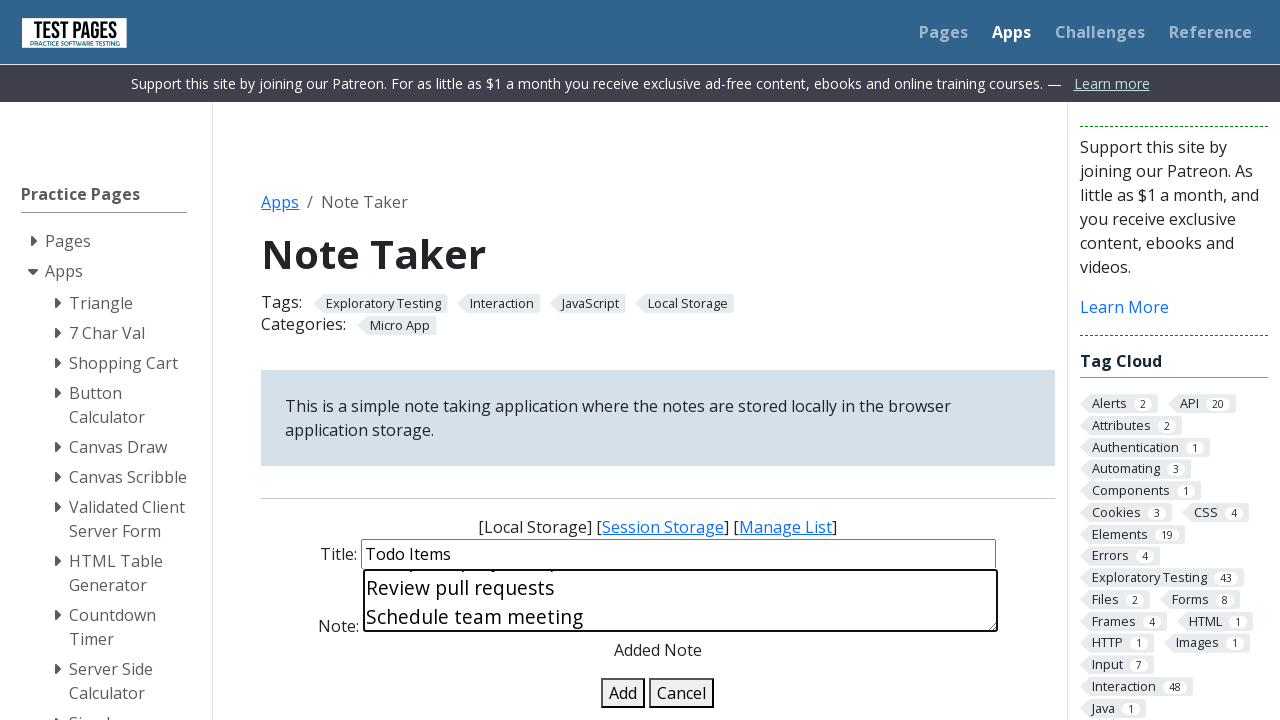

Clicked add note button to create second note at (623, 693) on button#add-note
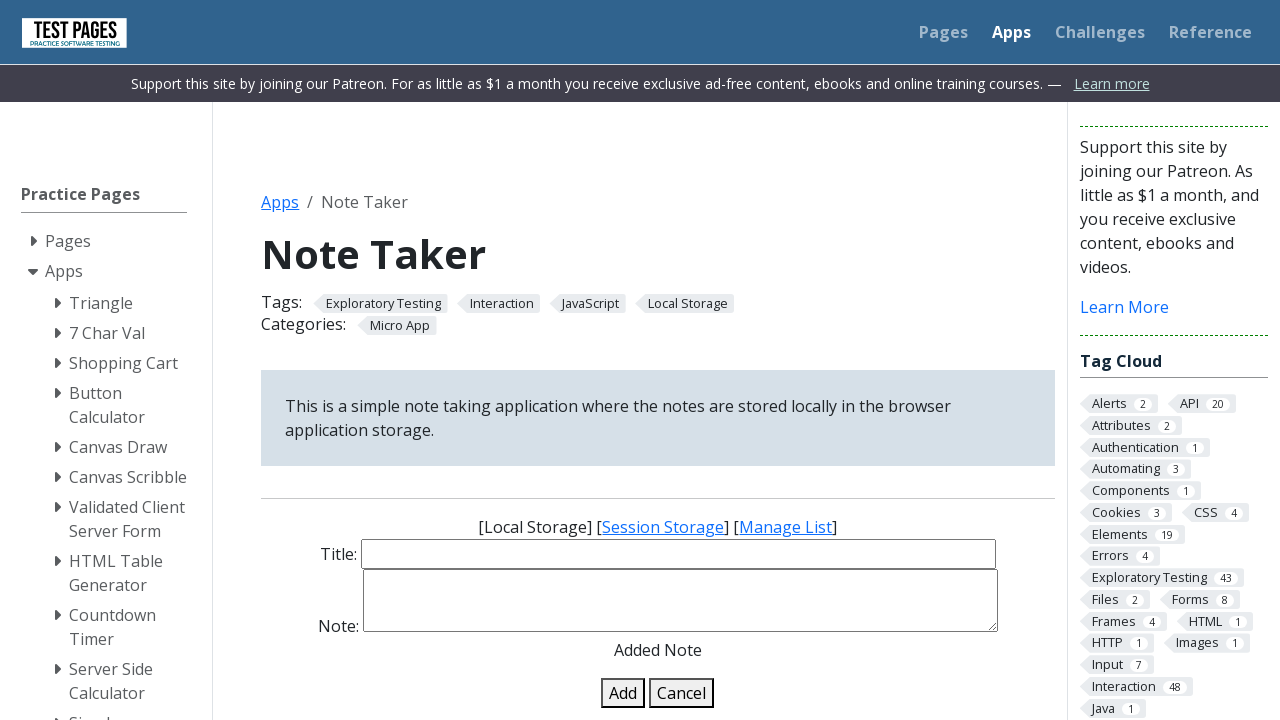

Notes appeared in the list view
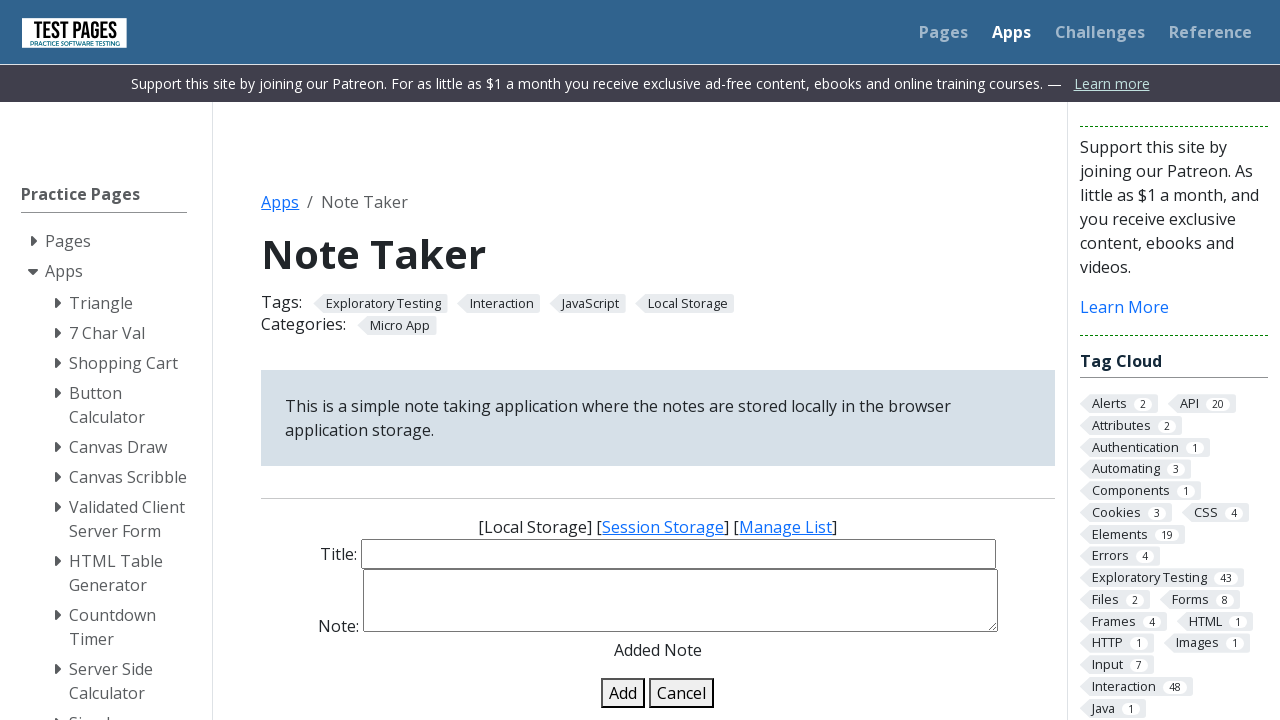

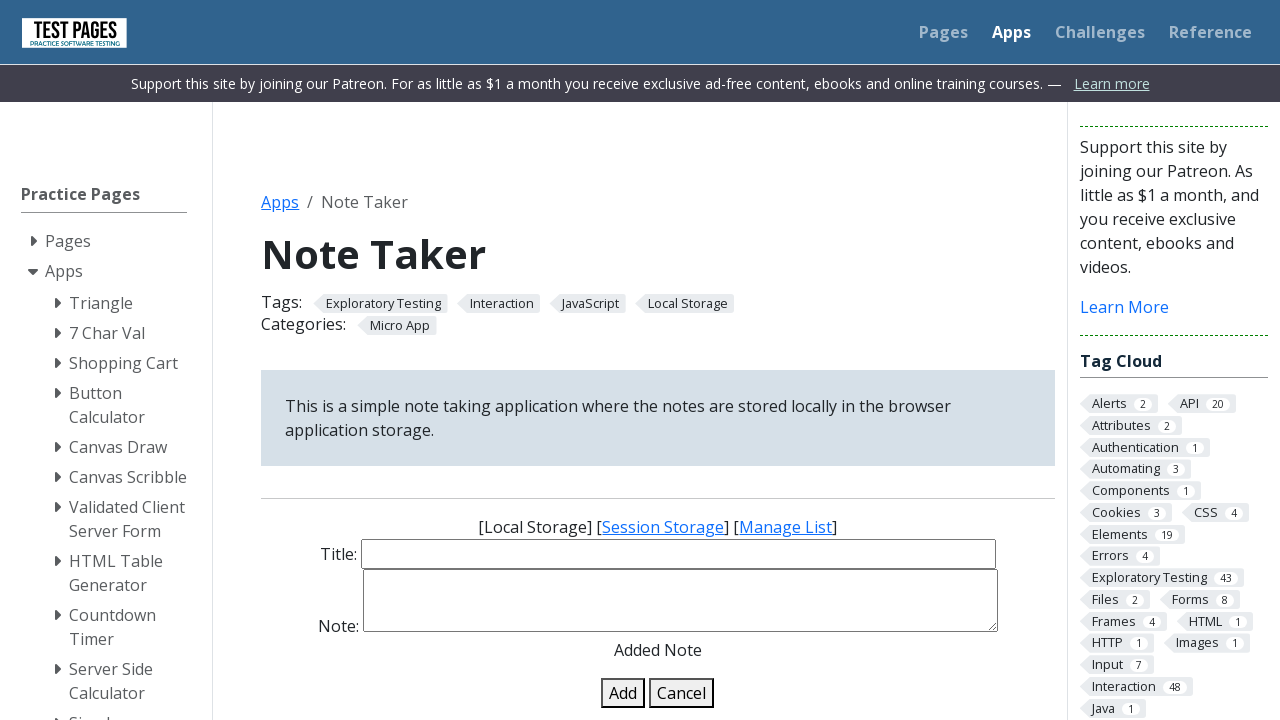